Tests drag and drop functionality on the jQuery UI demo page by dragging an element onto a drop target and verifying the target text changes from "Drop here" to "Dropped!"

Starting URL: https://jqueryui.com/resources/demos/droppable/default.html

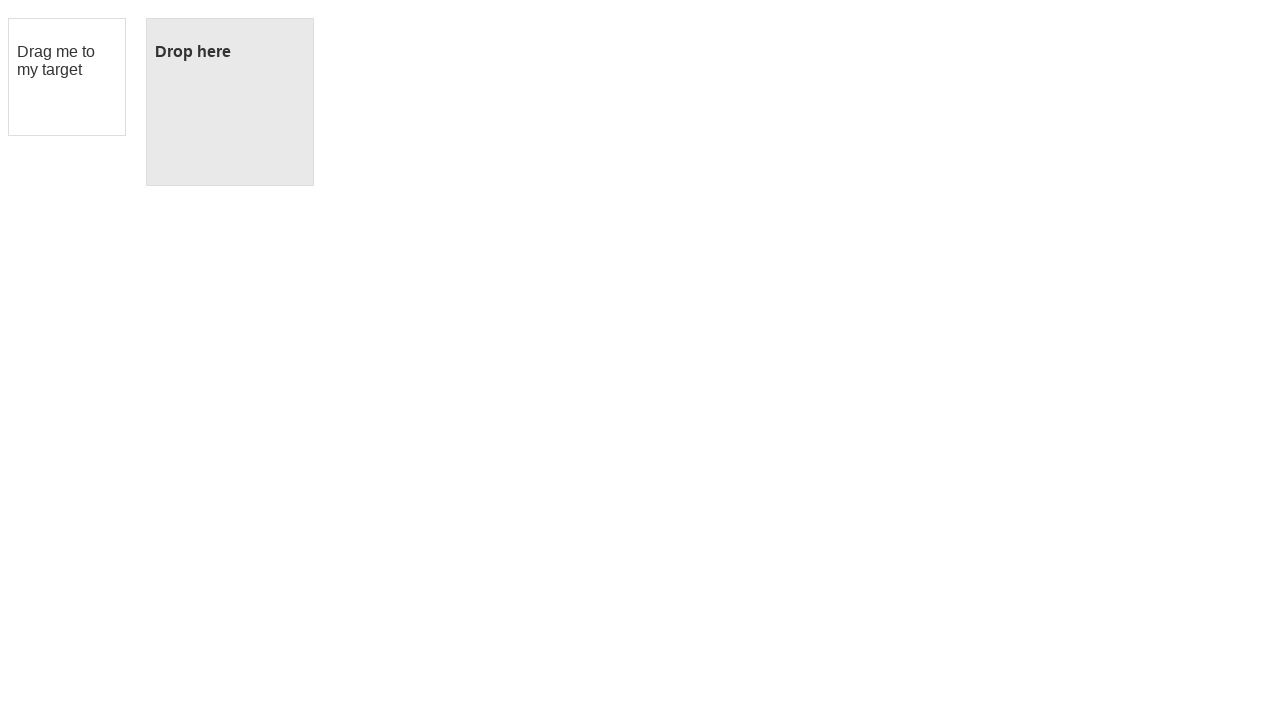

Located the draggable element
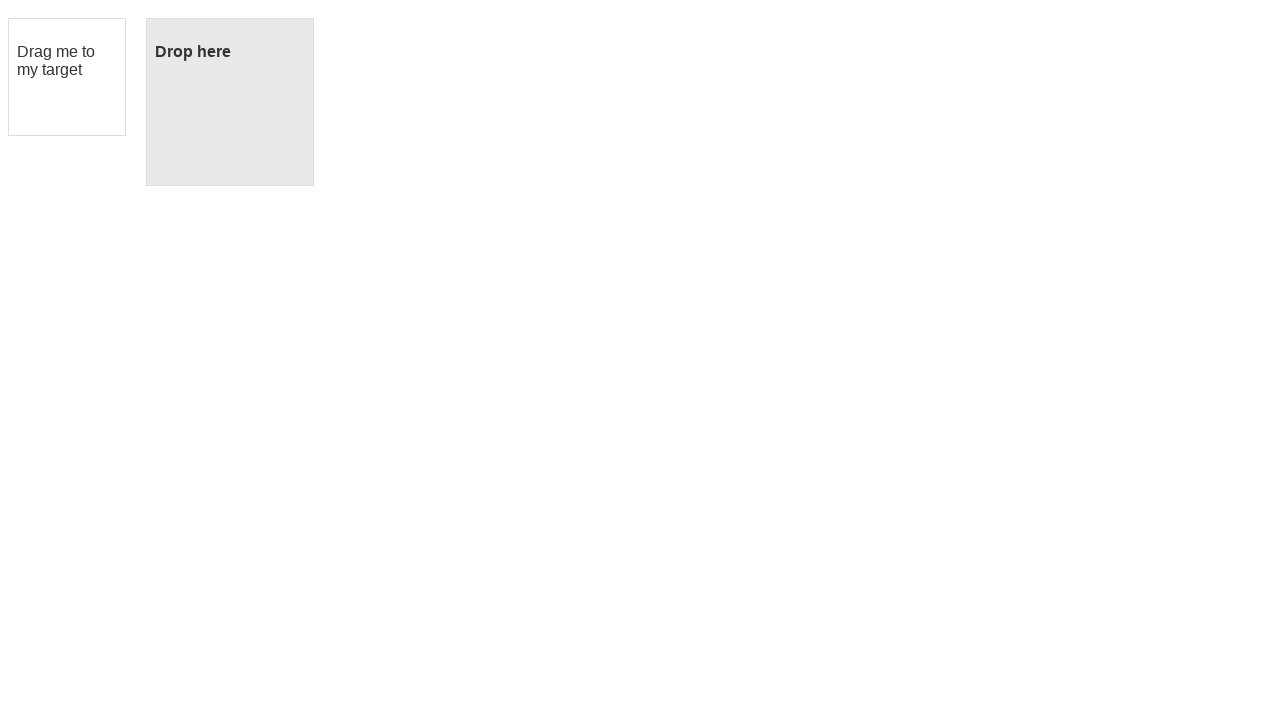

Located the droppable element
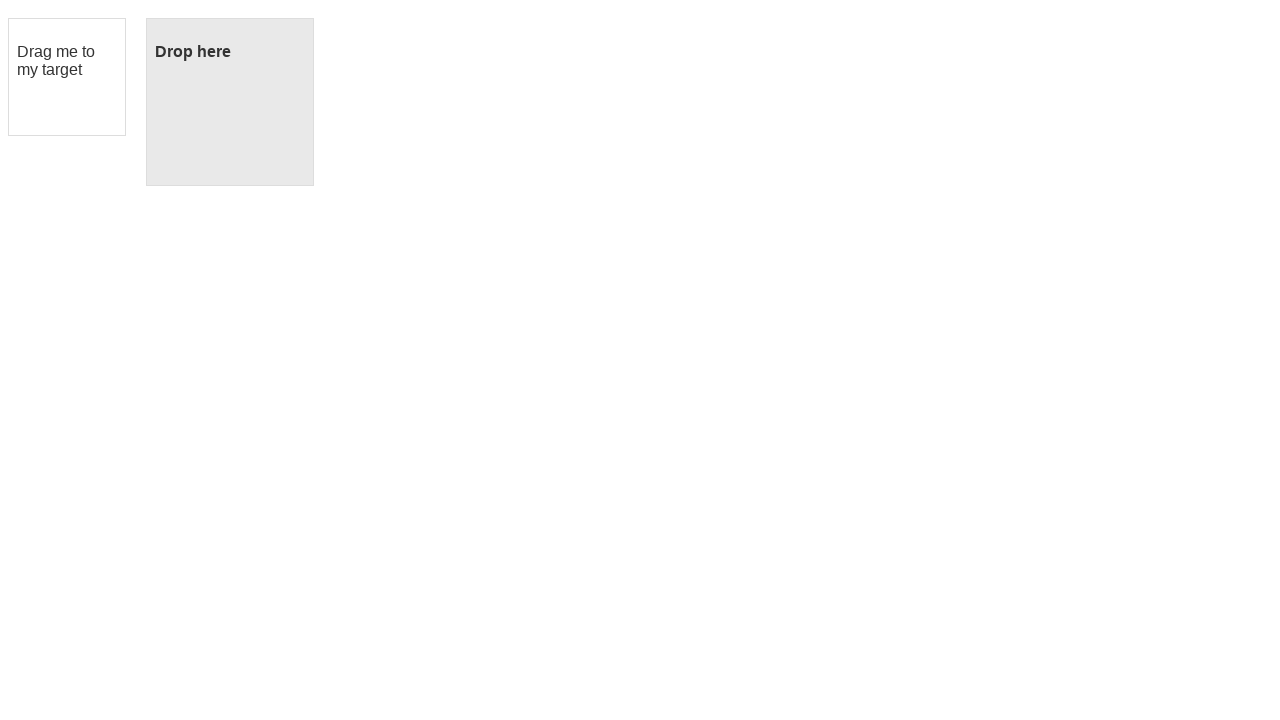

Verified drop target shows initial text 'Drop here'
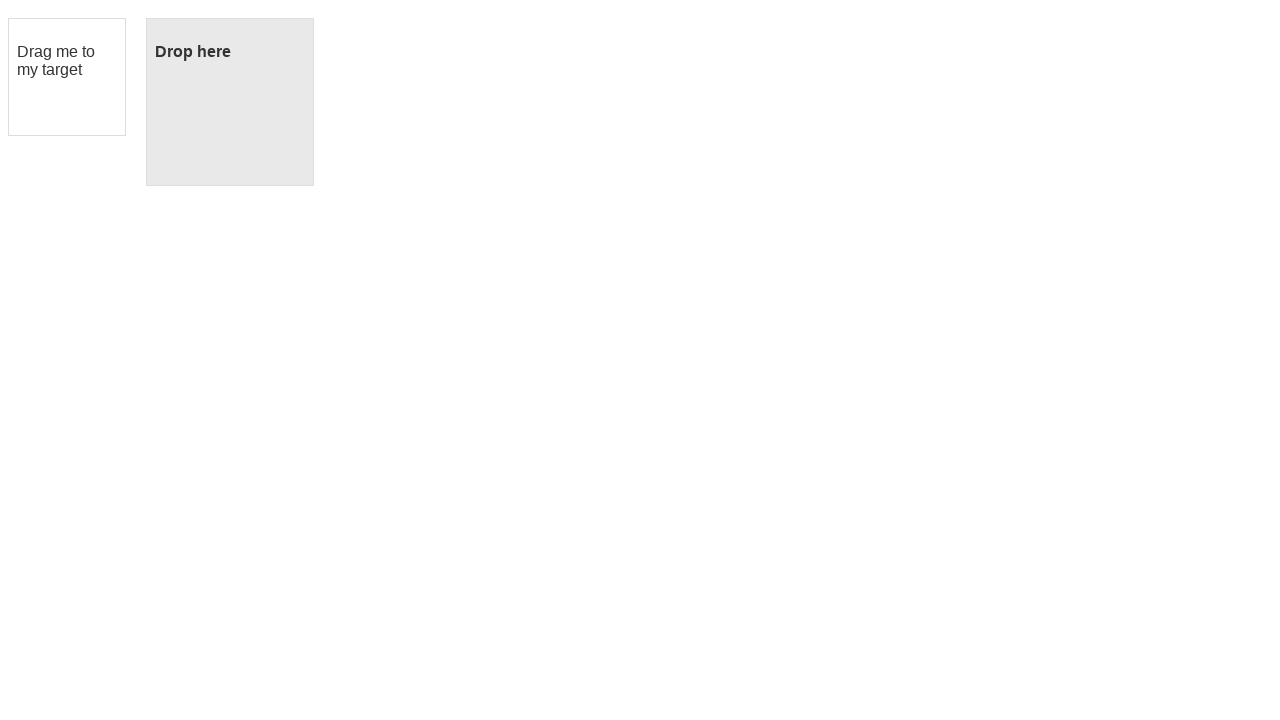

Dragged element onto drop target at (230, 102)
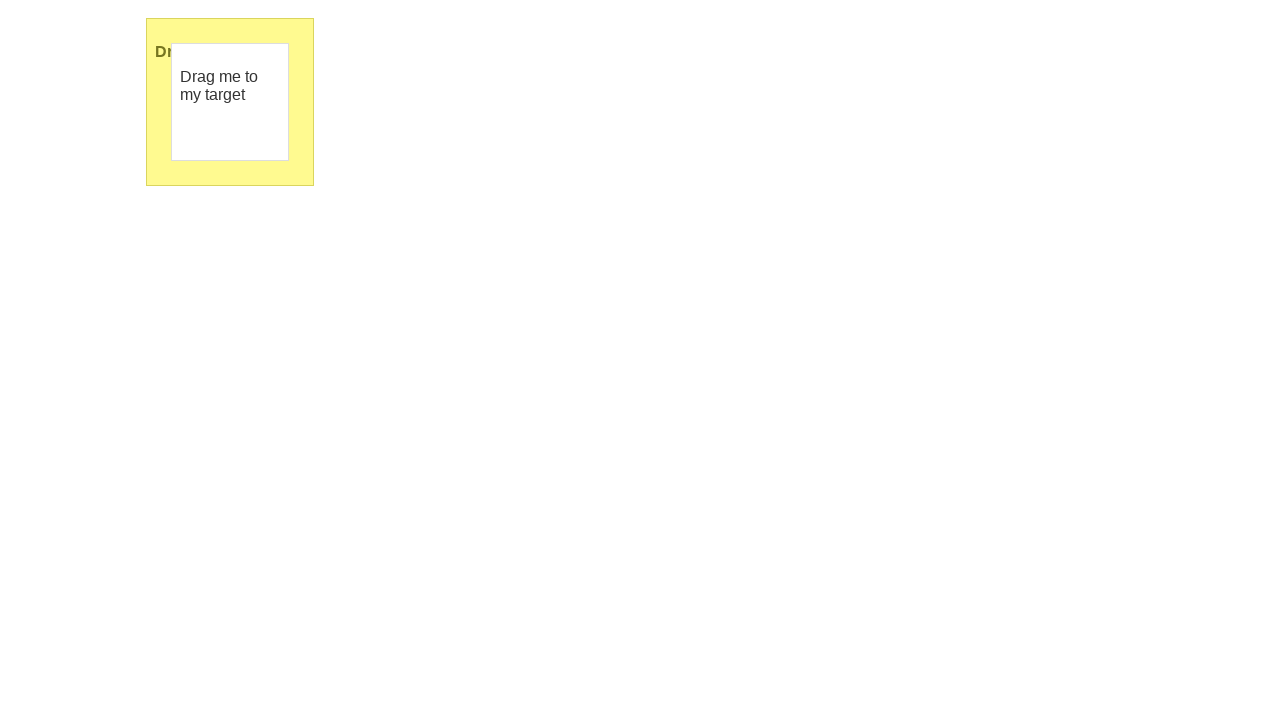

Verified drop target text changed to 'Dropped!' after successful drag and drop
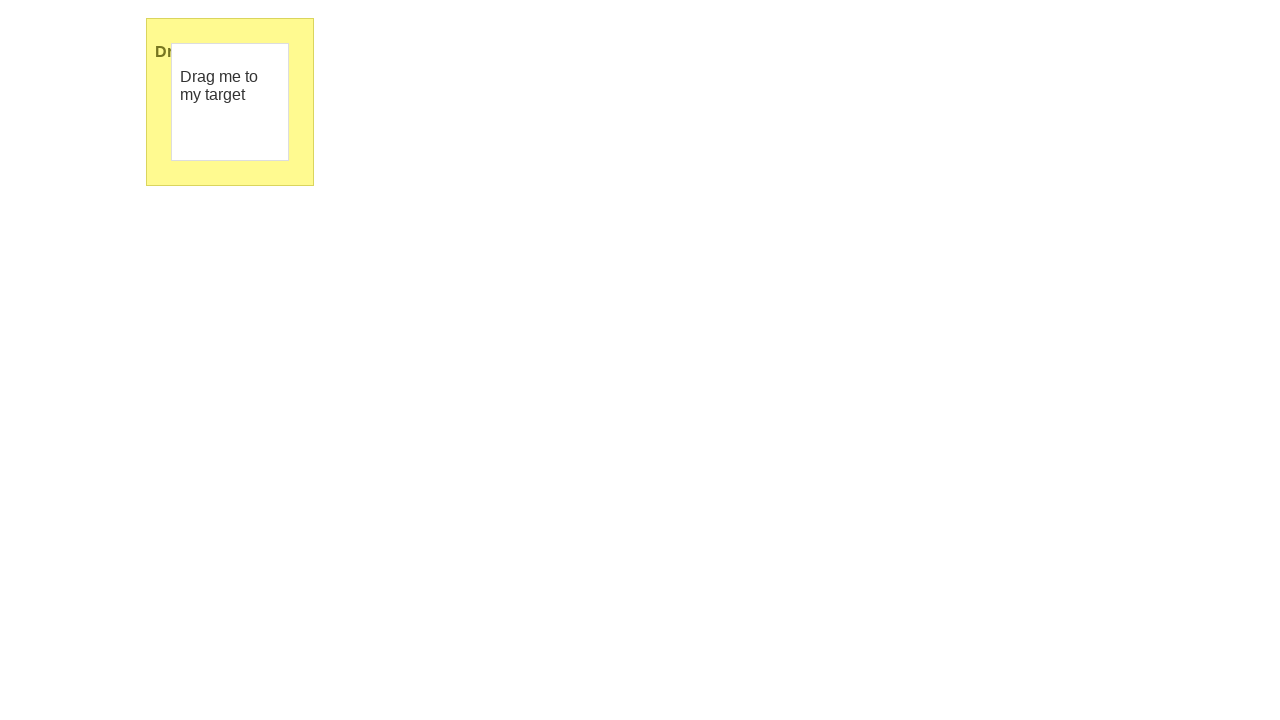

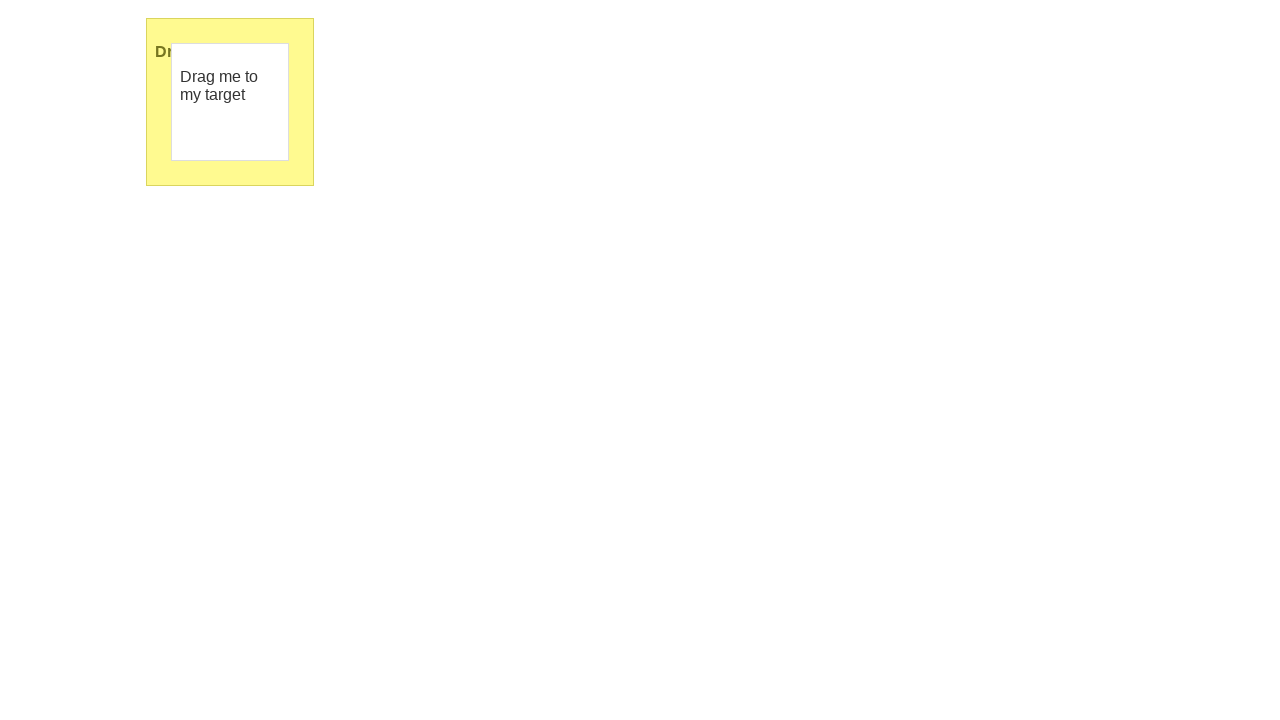